Tests handling of JavaScript alerts, confirm boxes, and prompts by accepting/dismissing dialogs and verifying the result messages

Starting URL: https://the-internet.herokuapp.com/javascript_alerts

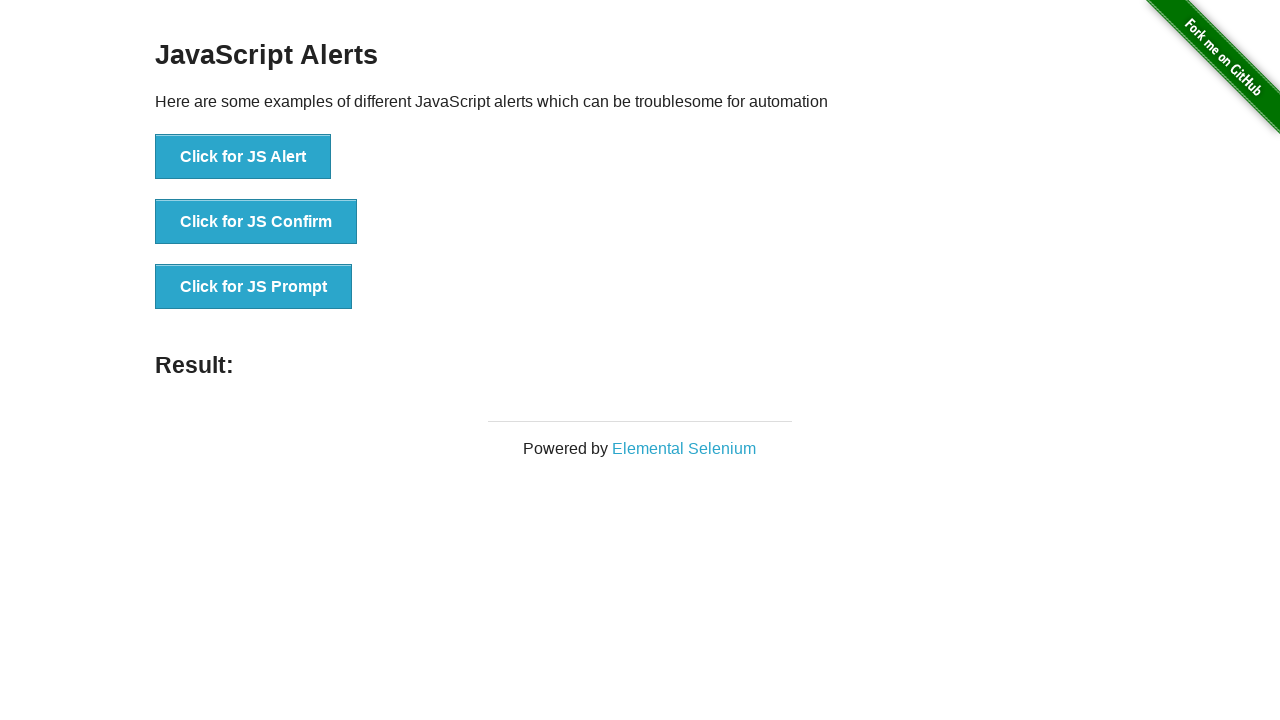

Clicked JS Alert button and accepted the alert dialog at (243, 157) on button:has-text("Click for JS Alert")
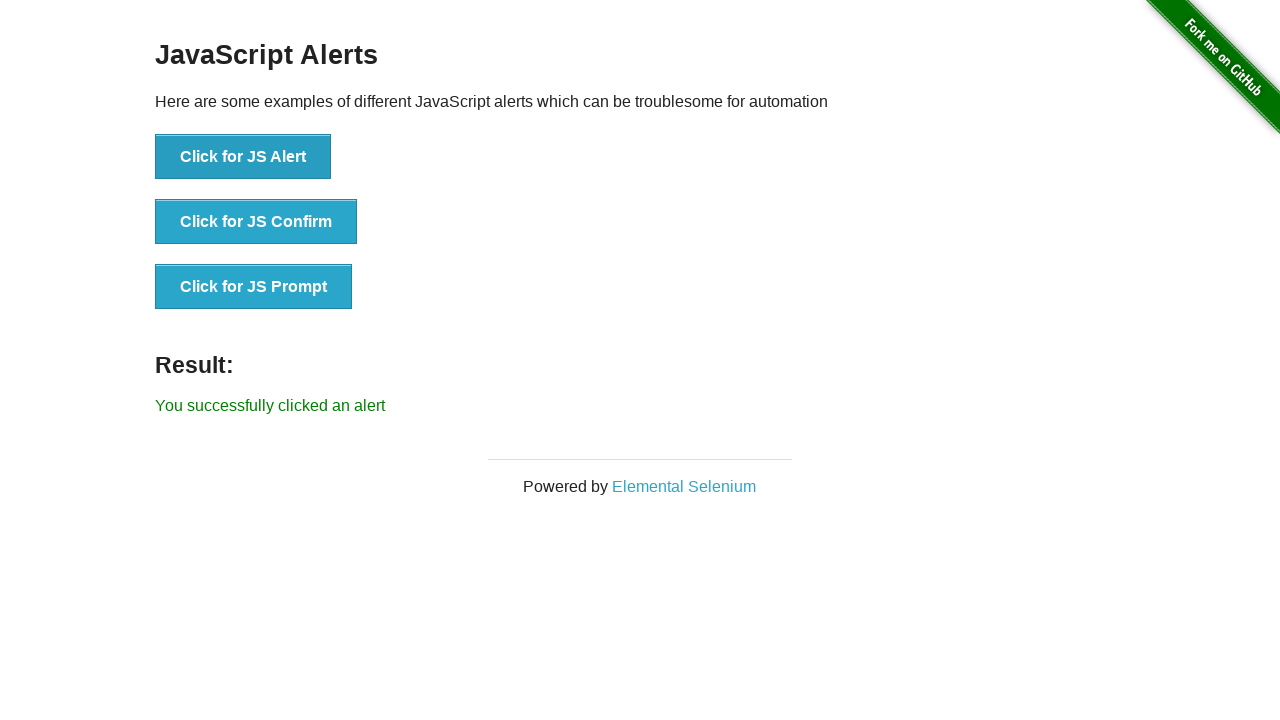

Verified success message for accepted JS Alert
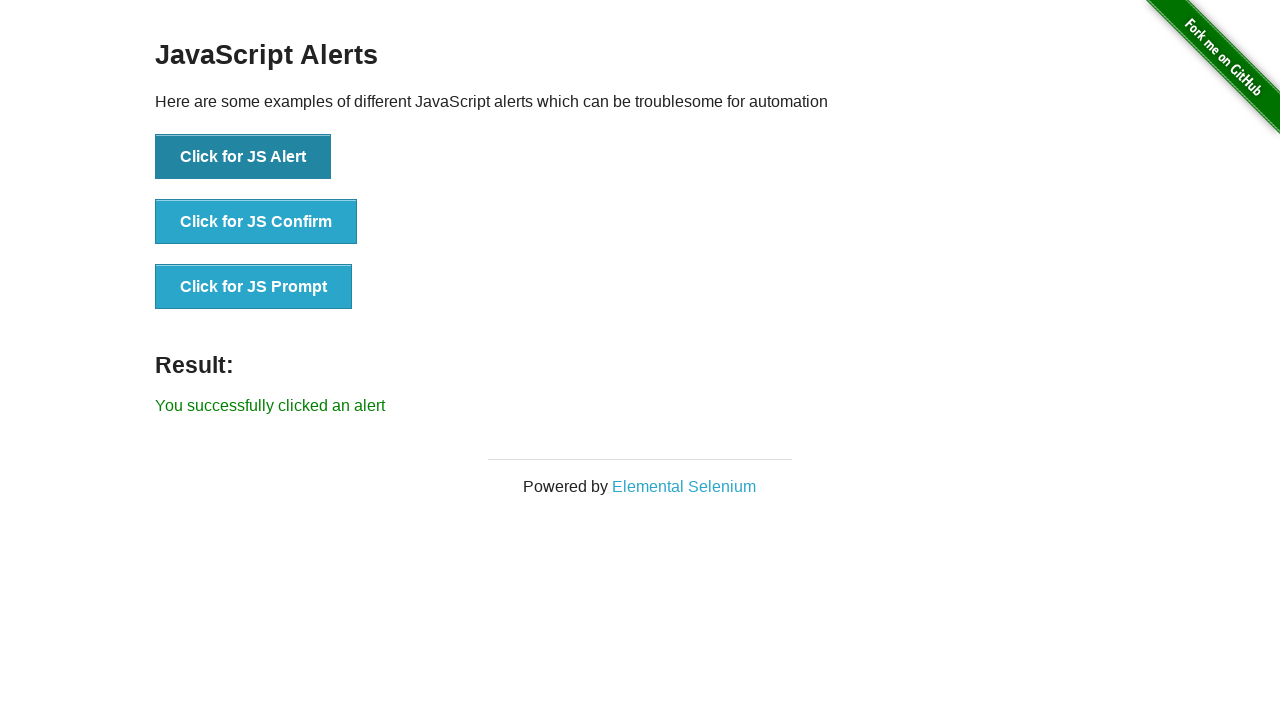

Clicked JS Confirm button and accepted the confirm dialog at (256, 222) on button:has-text("Click for JS Confirm")
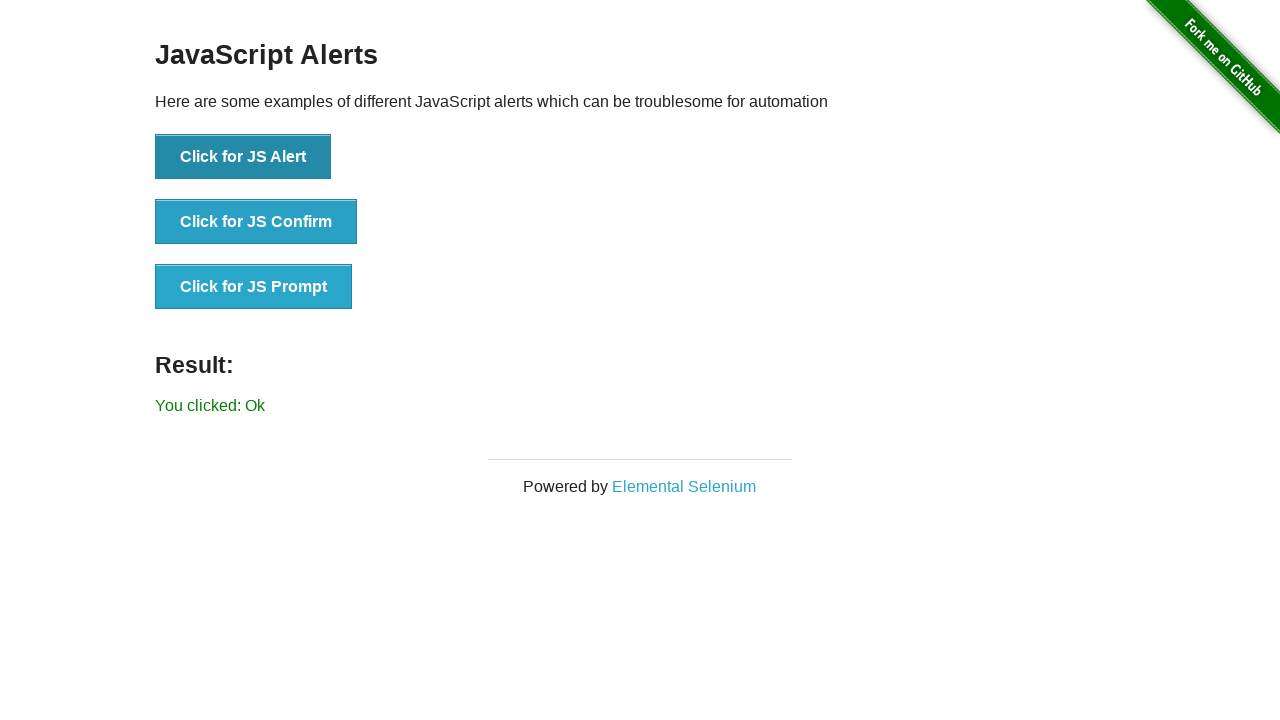

Verified success message for accepted JS Confirm
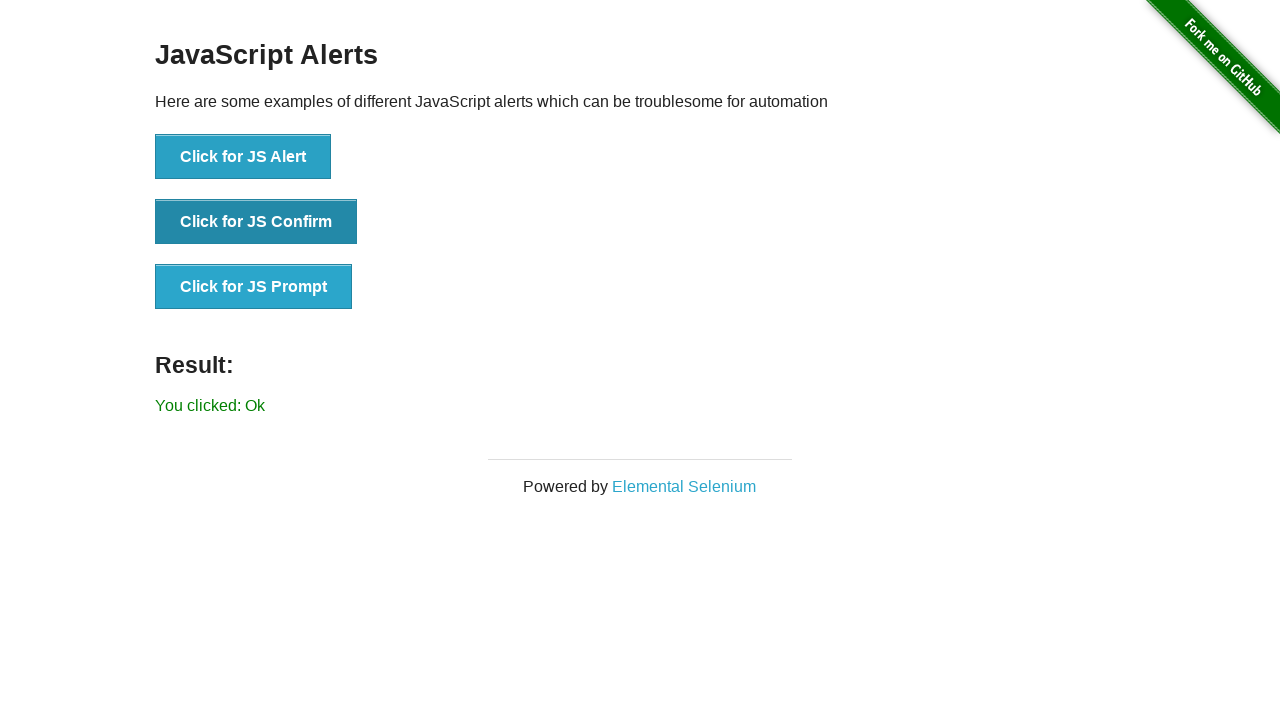

Clicked JS Confirm button and dismissed the confirm dialog at (256, 222) on button:has-text("Click for JS Confirm")
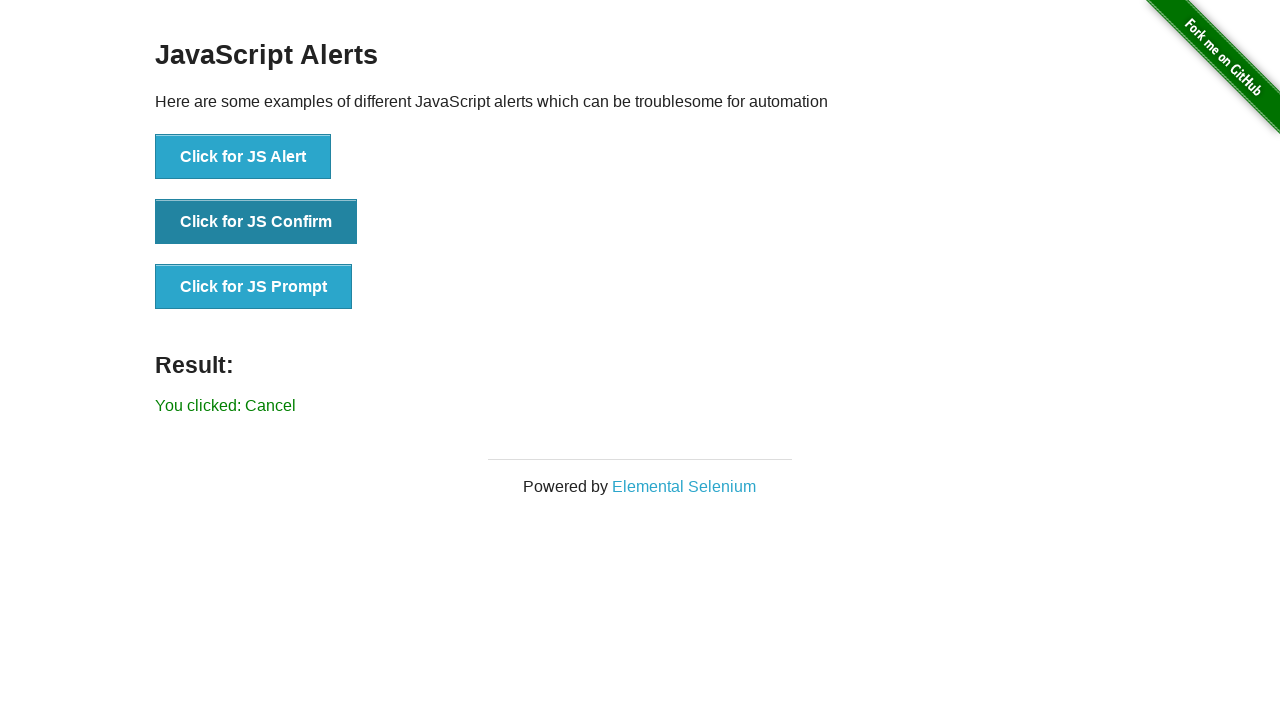

Verified success message for dismissed JS Confirm
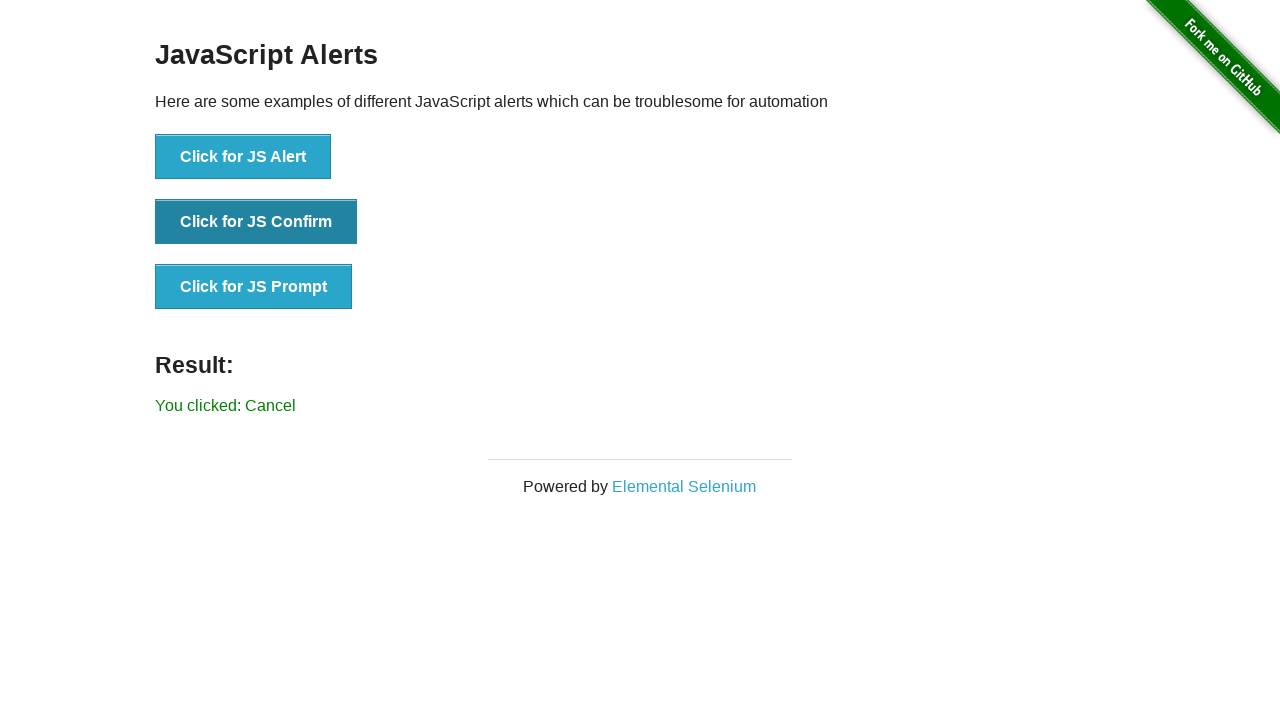

Clicked JS Prompt button and entered 'Playwright' in the prompt dialog at (254, 287) on button:has-text("Click for JS Prompt")
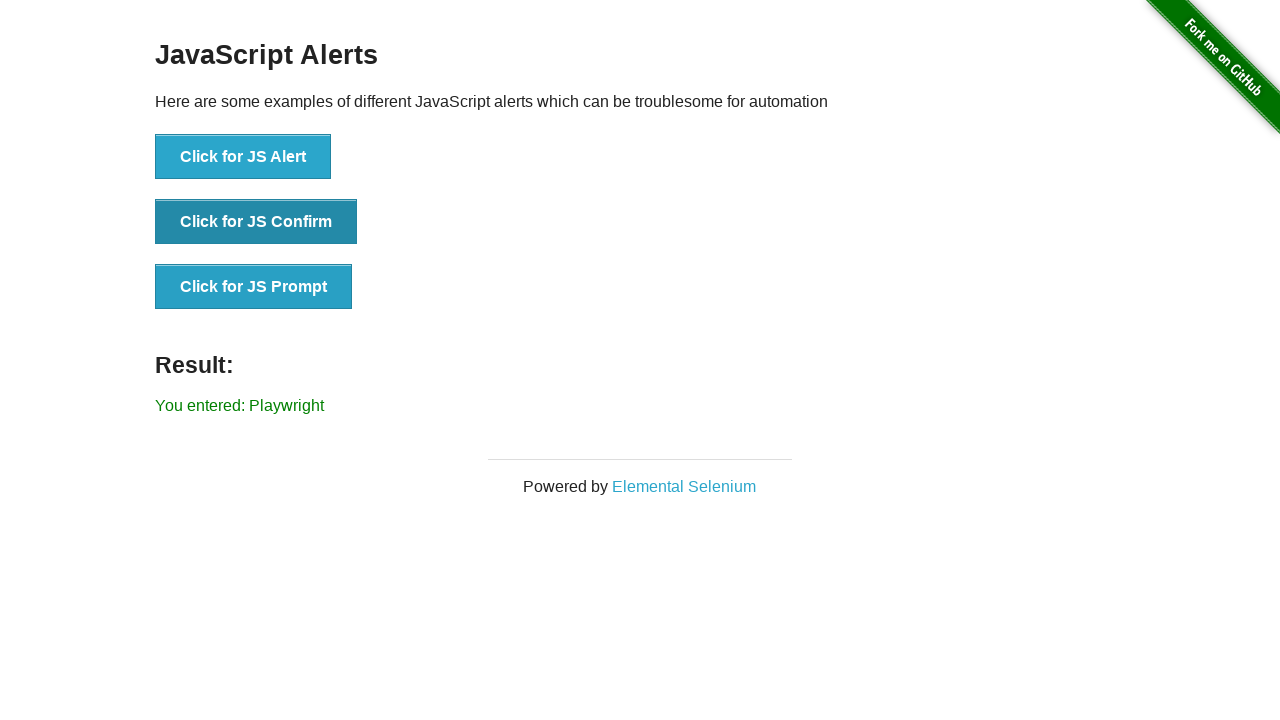

Verified success message for JS Prompt with entered text
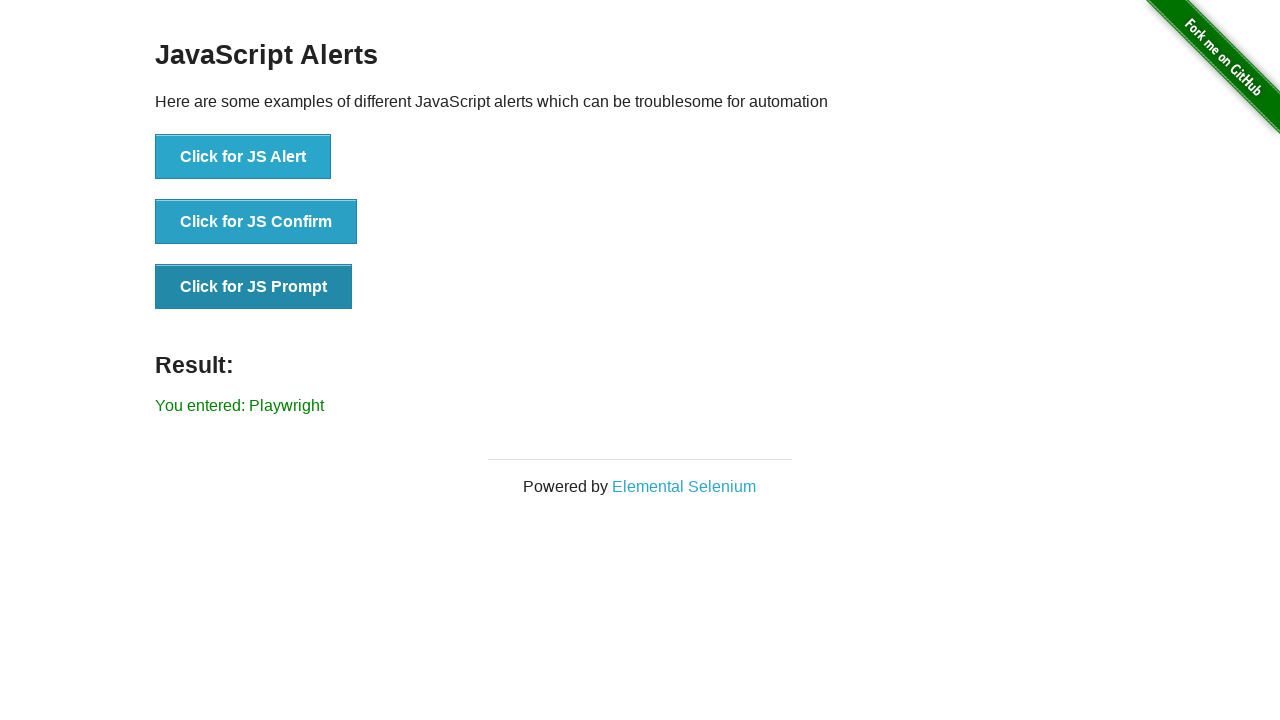

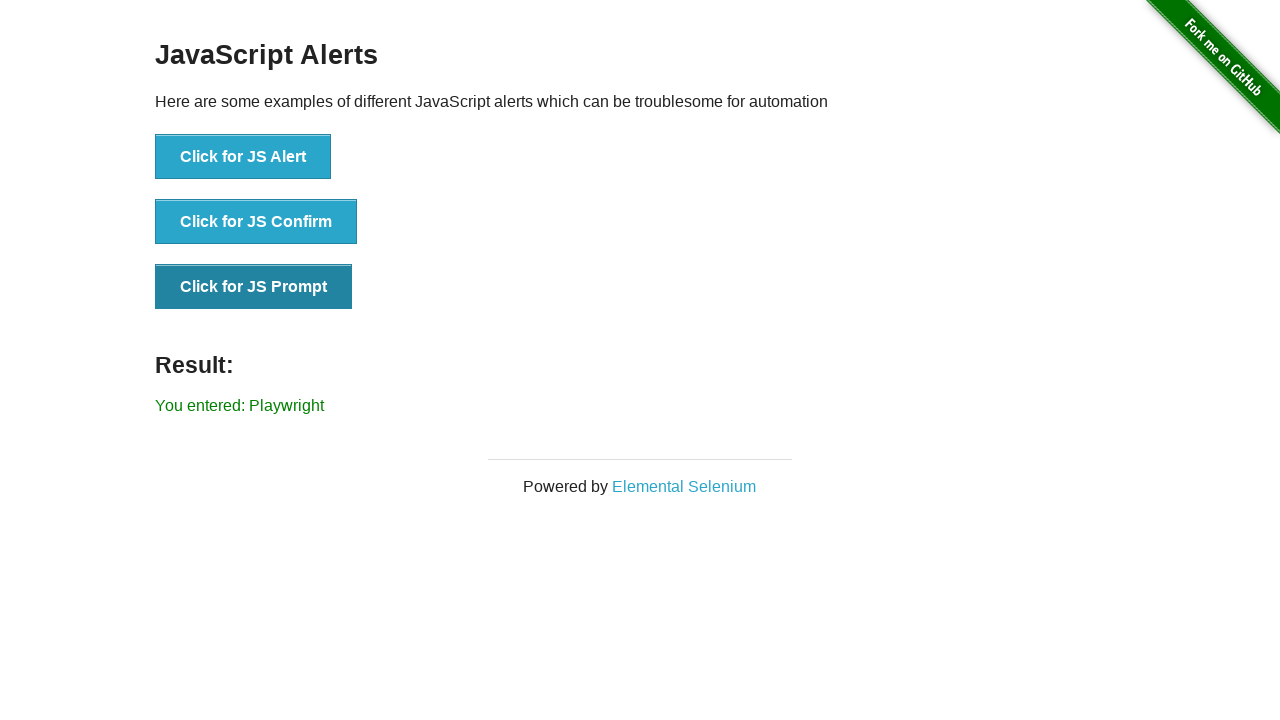